Tests checkbox functionality by clicking to select and unselect a checkbox, verifying its state changes correctly

Starting URL: https://rahulshettyacademy.com/AutomationPractice/

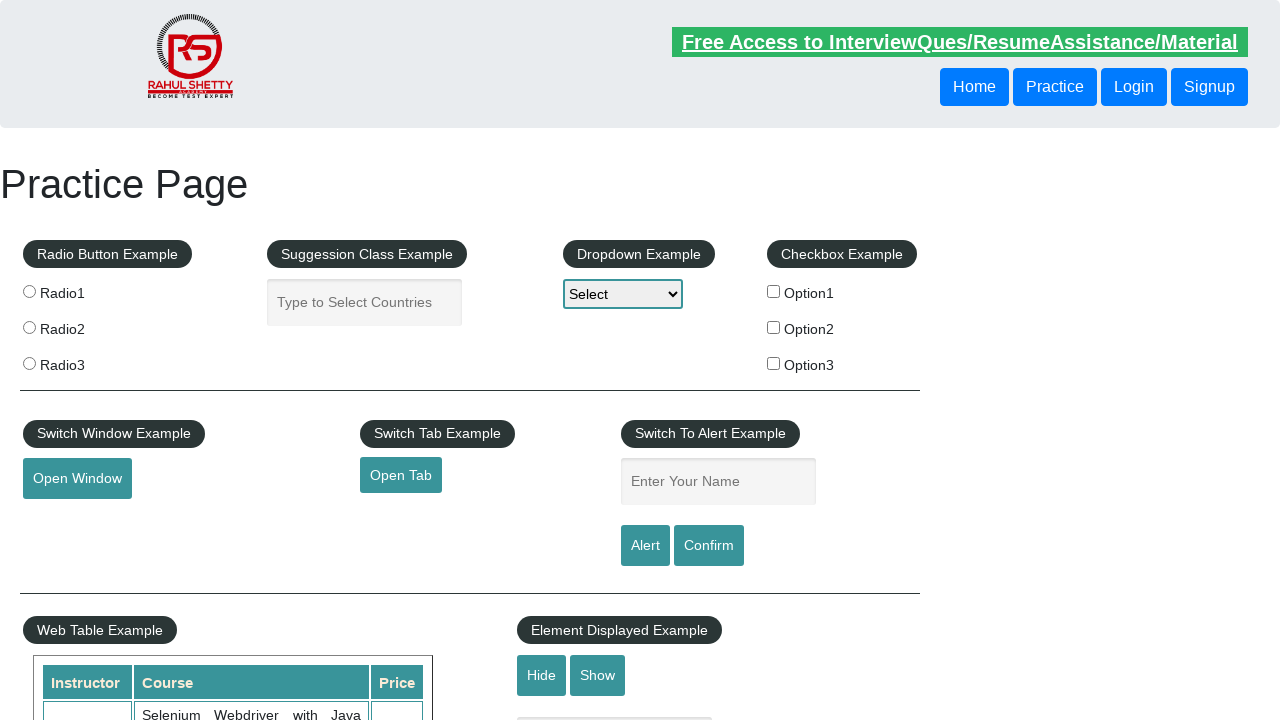

Navigated to AutomationPractice page
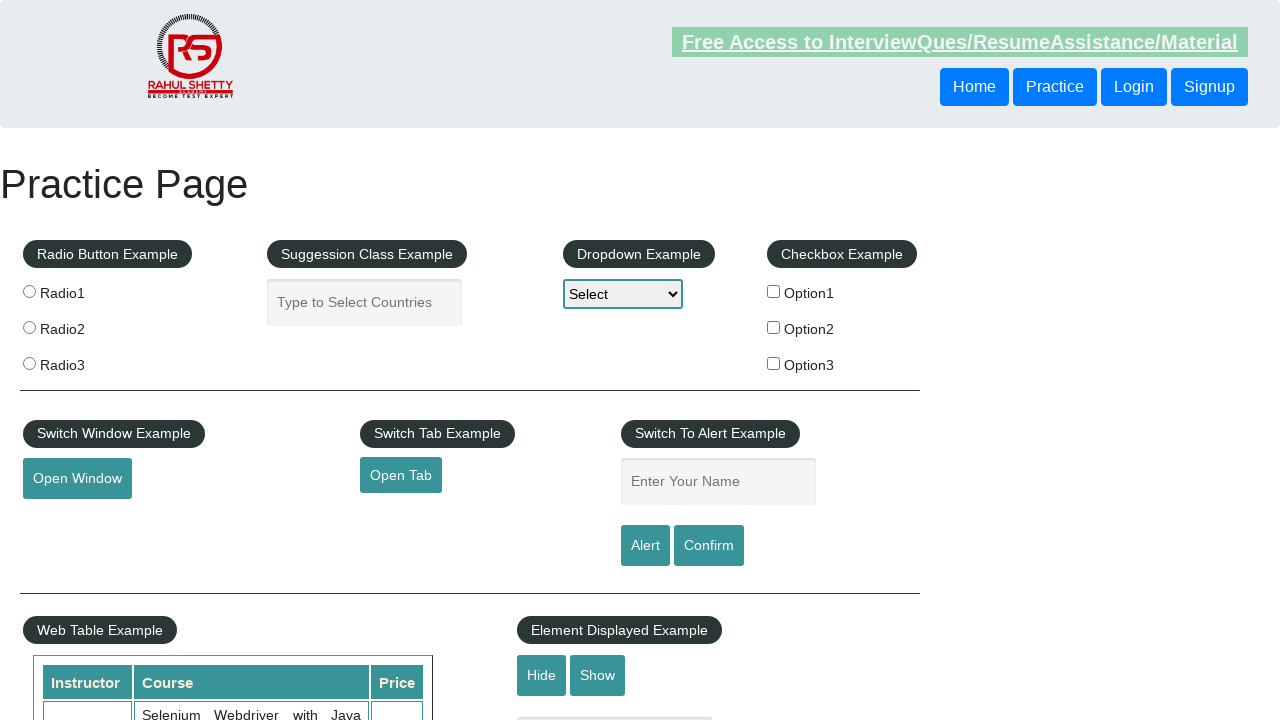

Clicked checkbox #checkBoxOption1 to select it at (774, 291) on #checkBoxOption1
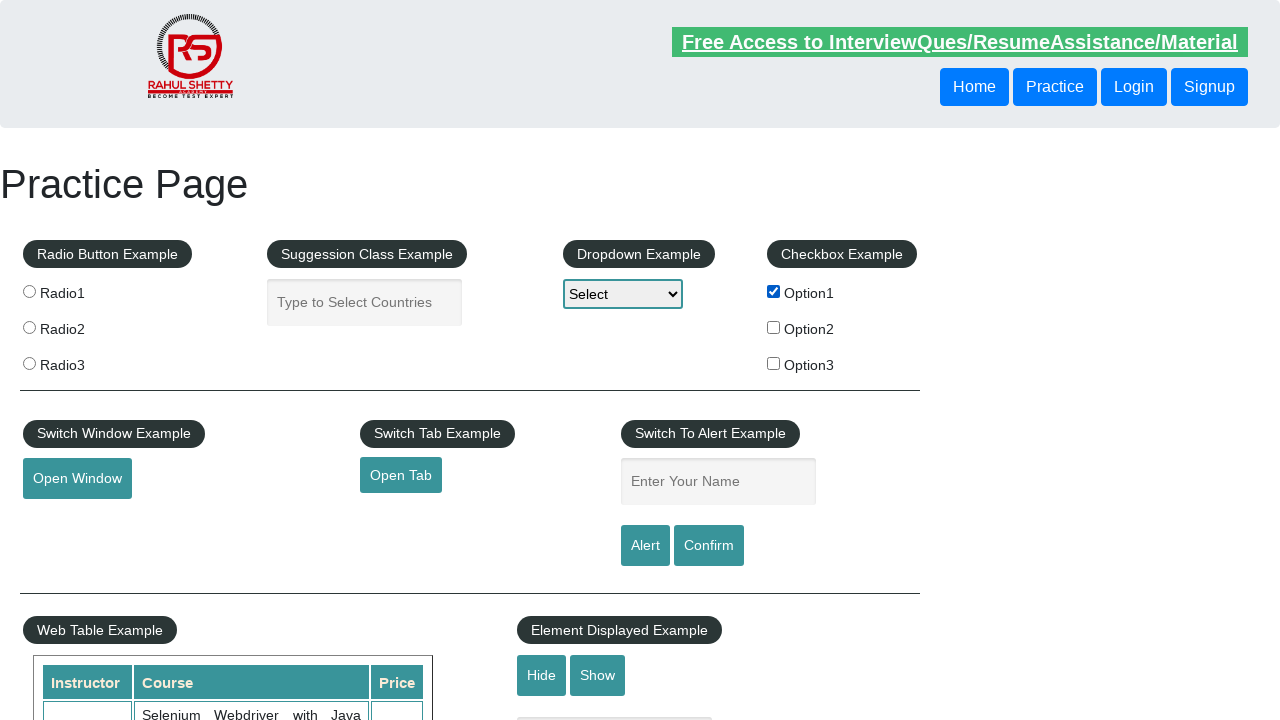

Verified that checkbox #checkBoxOption1 is selected
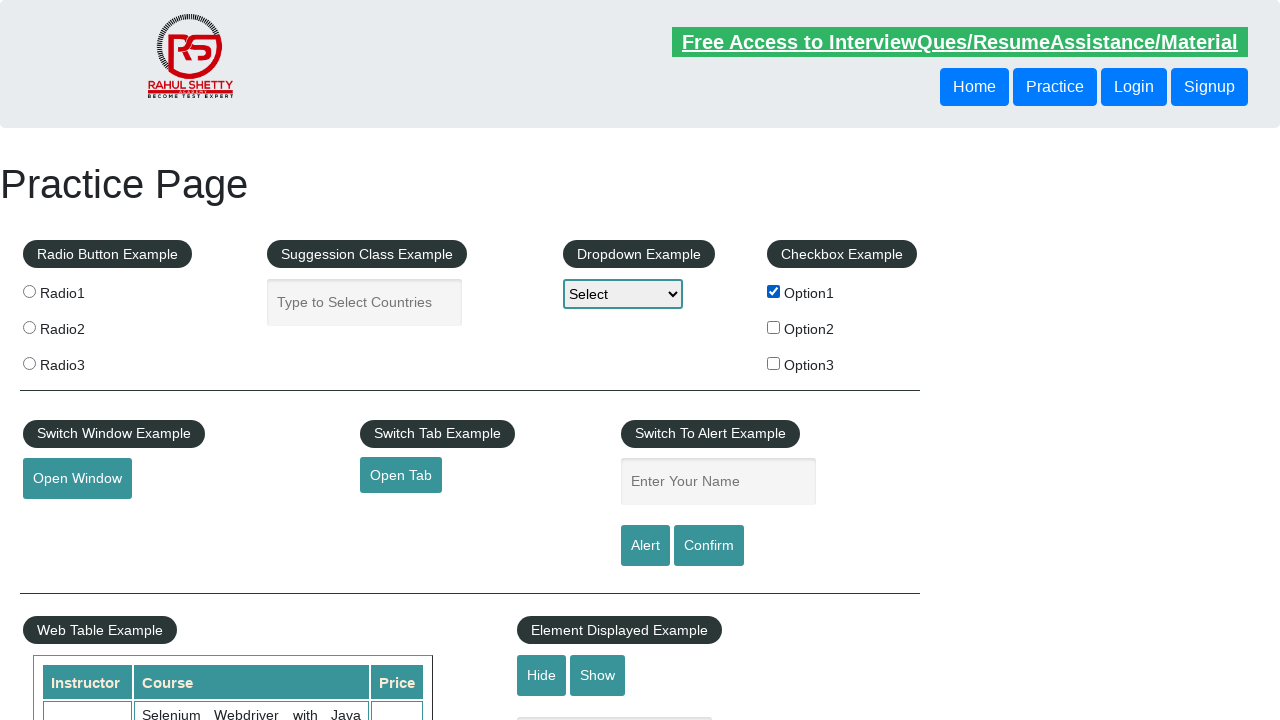

Clicked checkbox #checkBoxOption1 again to unselect it at (774, 291) on #checkBoxOption1
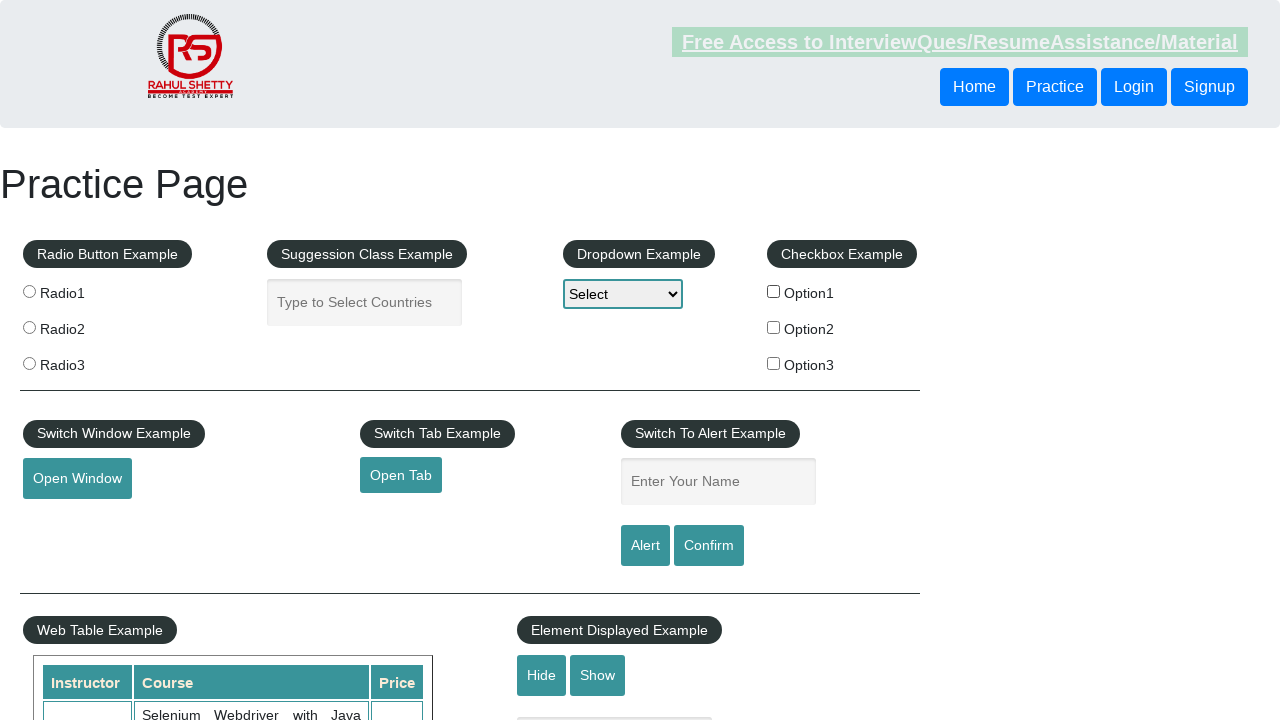

Verified that checkbox #checkBoxOption1 is now unselected
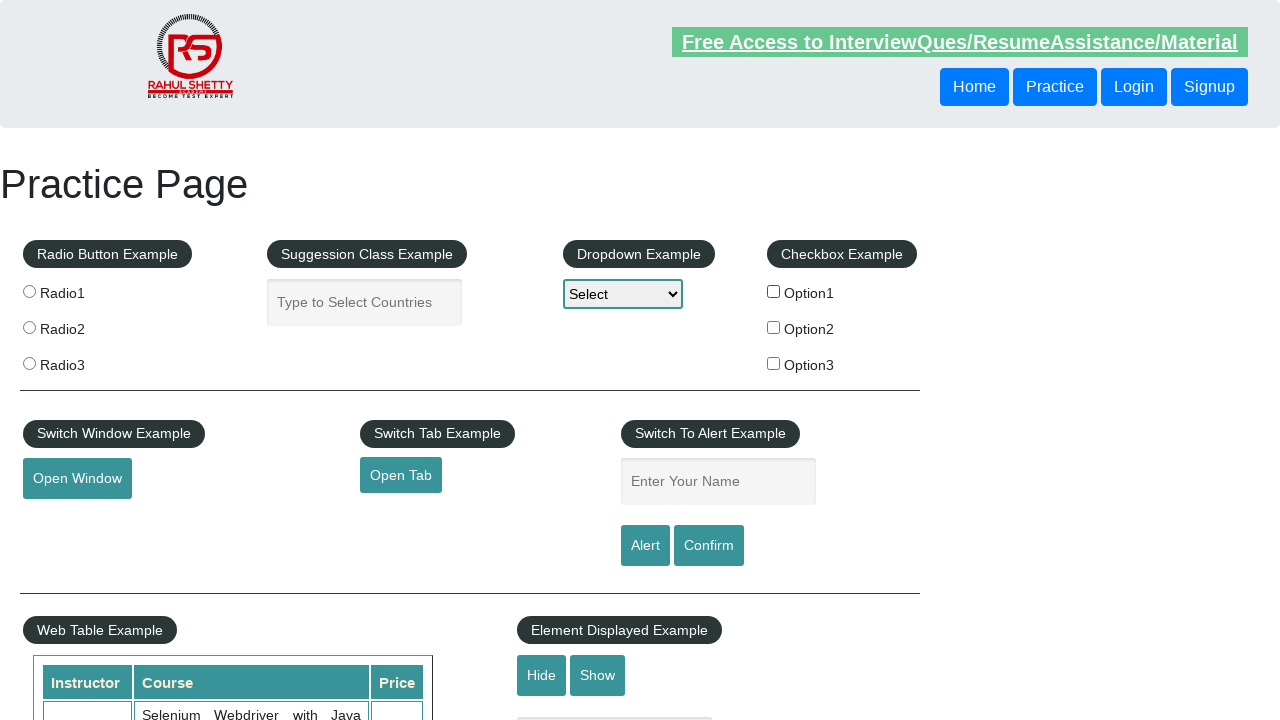

Retrieved all checkboxes on the page - found 3 total
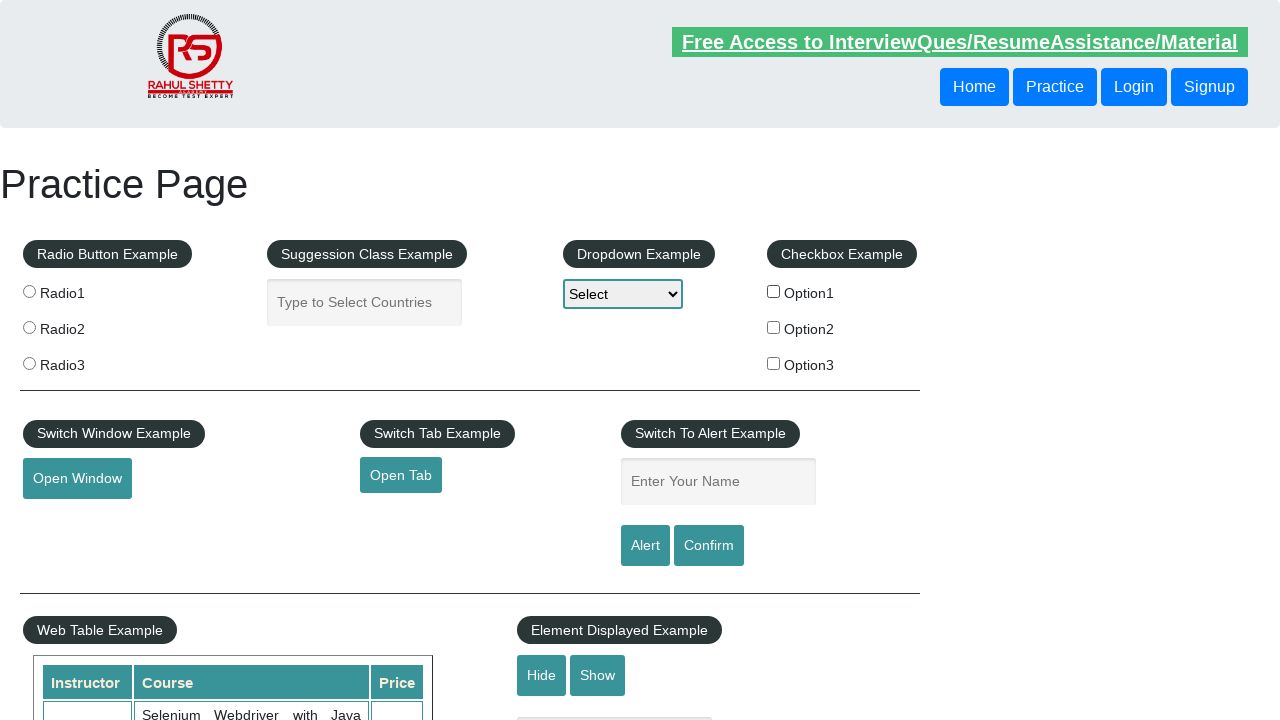

Printed checkbox count: 3
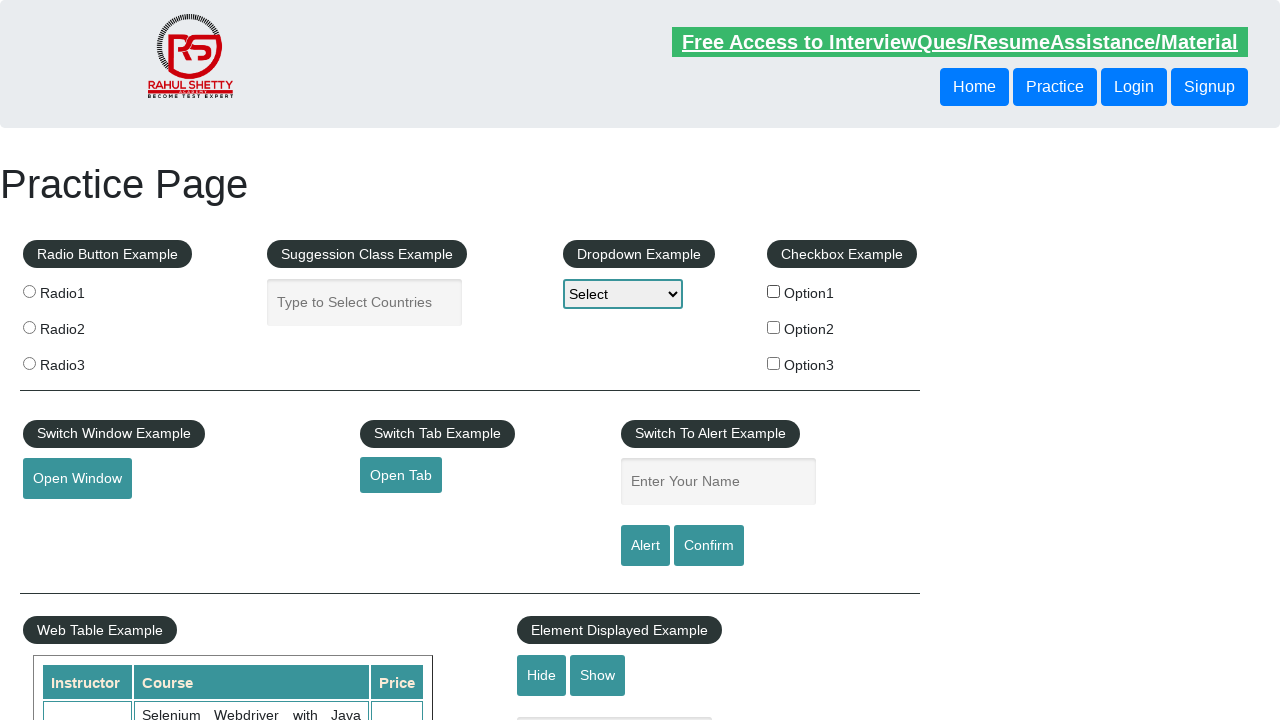

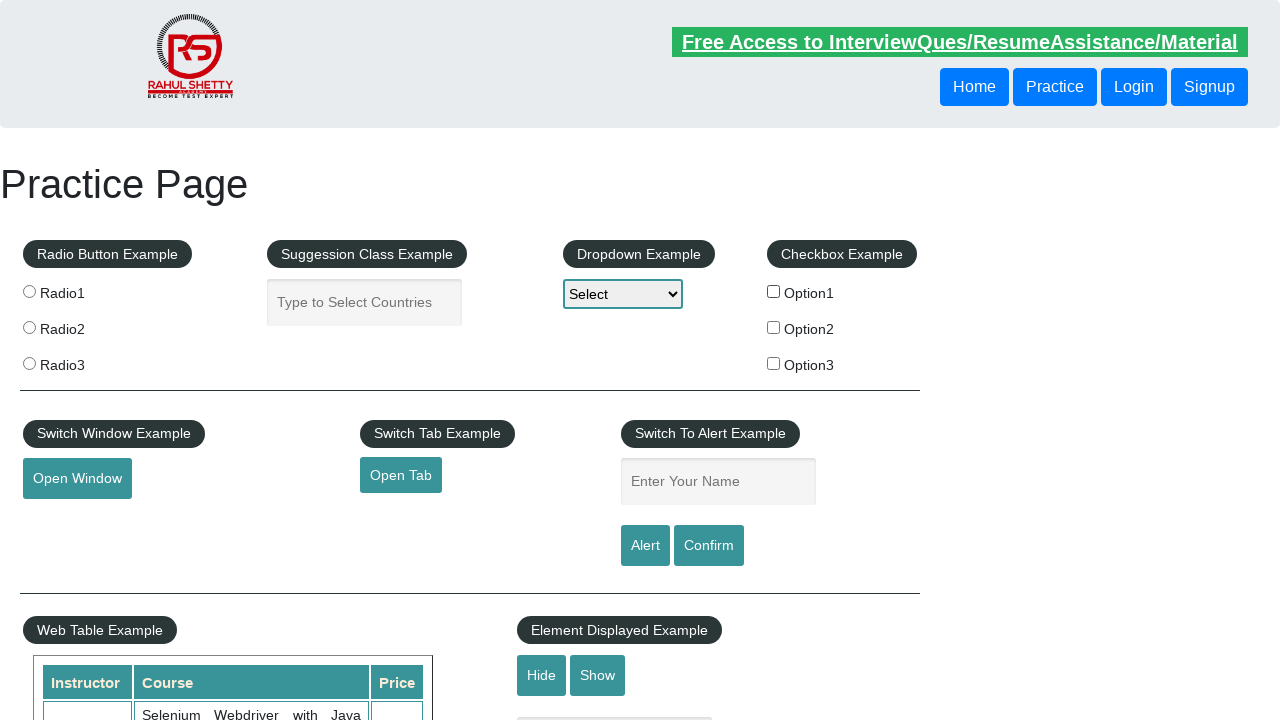